Tests web table functionality by adding a new record with user details and then deleting a record

Starting URL: https://demoqa.com/webtables

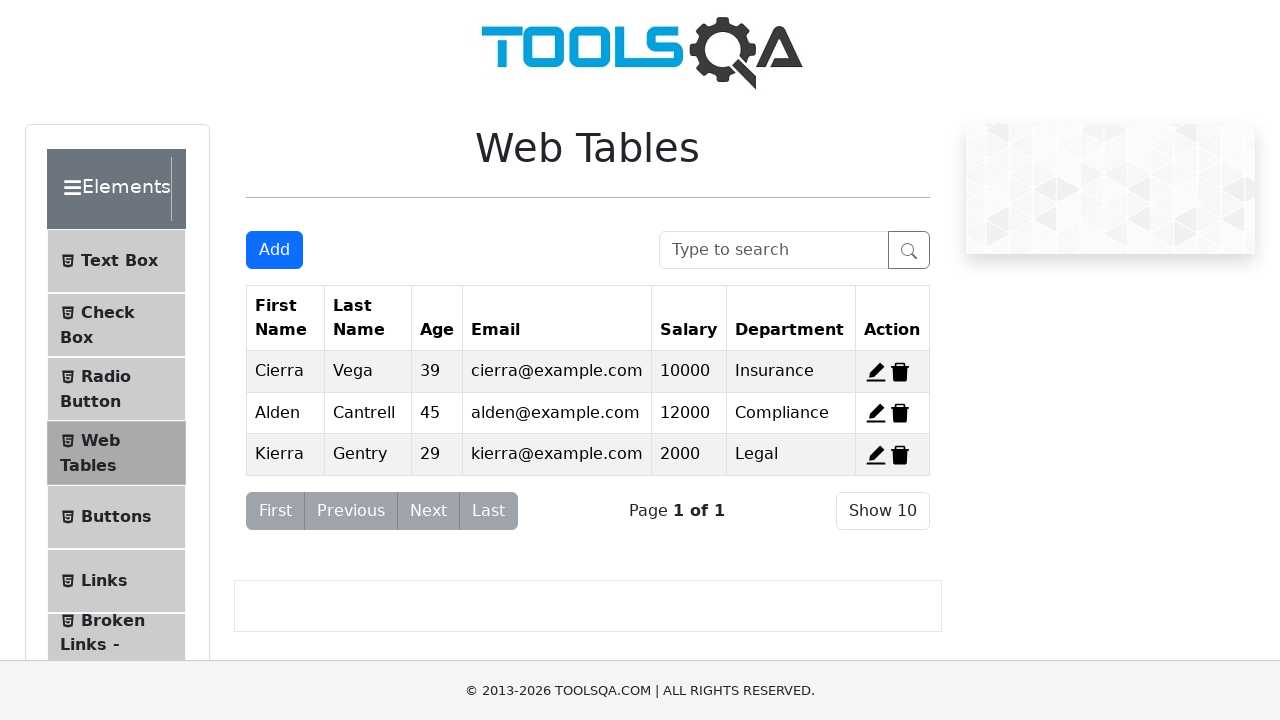

Clicked Add button to open registration form at (274, 250) on #addNewRecordButton
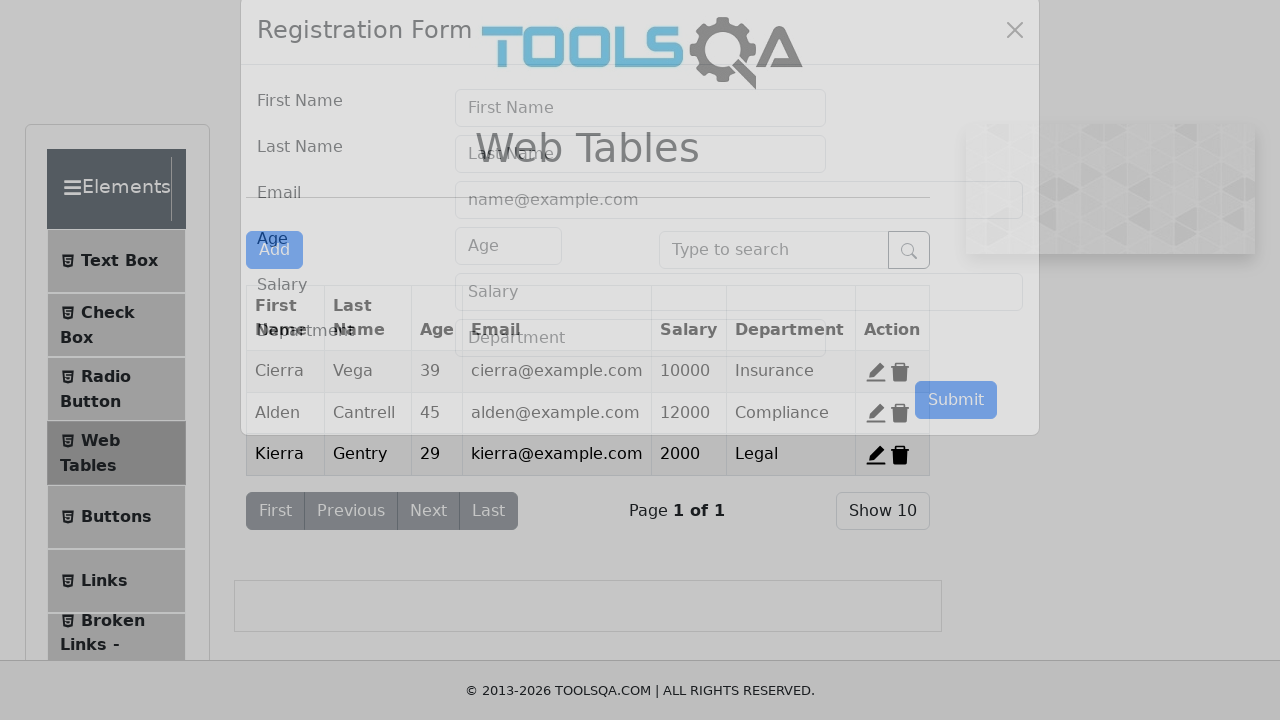

Filled first name field with 'Claudiu' on input#firstName
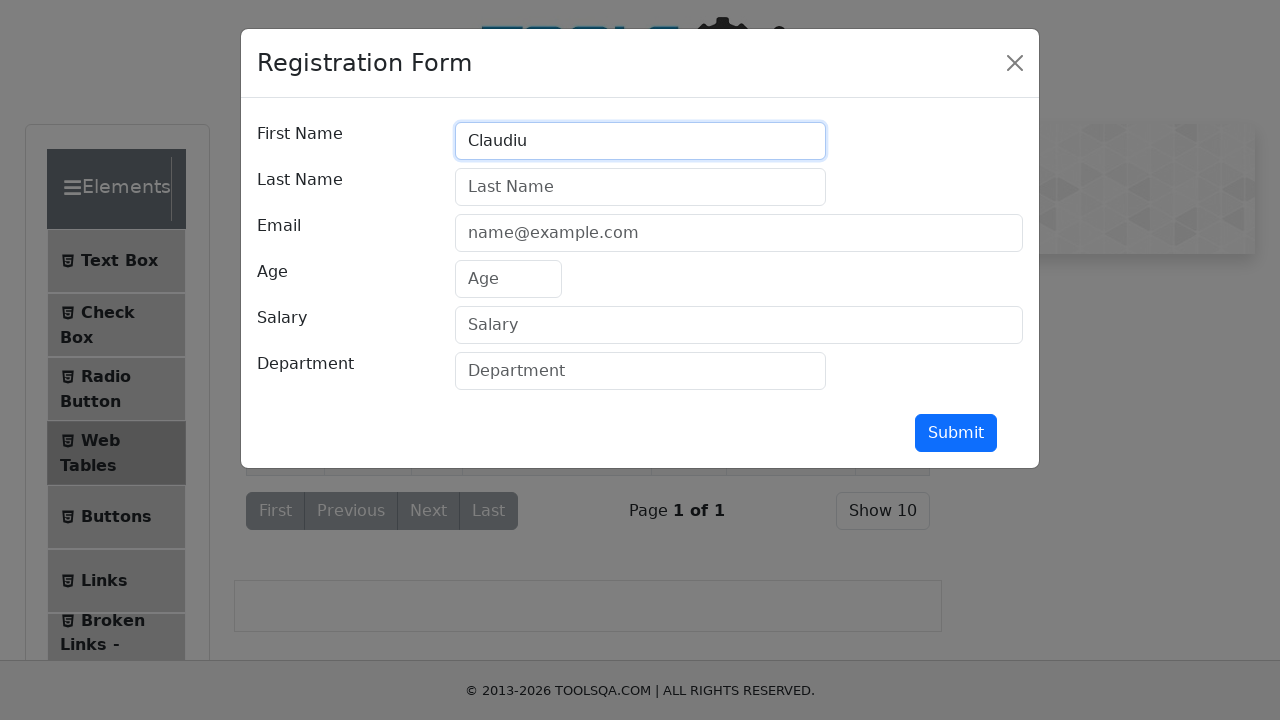

Filled last name field with 'Necula' on input#lastName
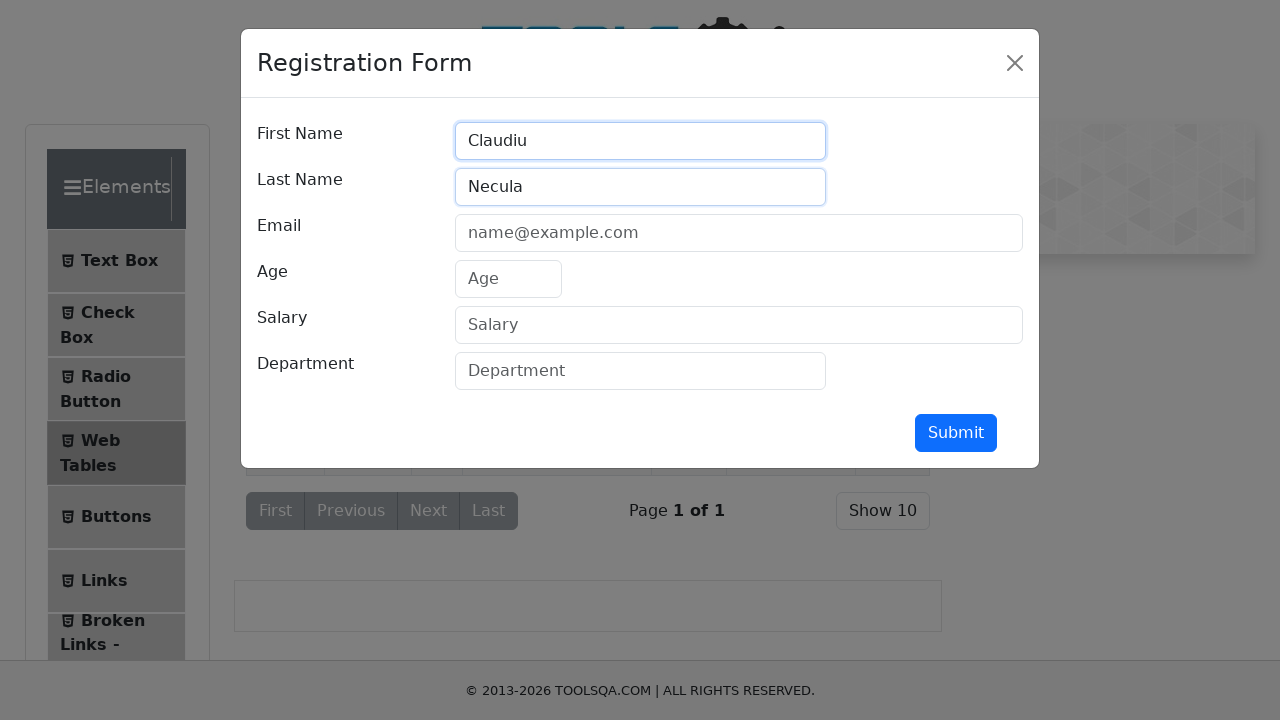

Filled email field with 'neculaclaudiu21@gmail.com' on input#userEmail
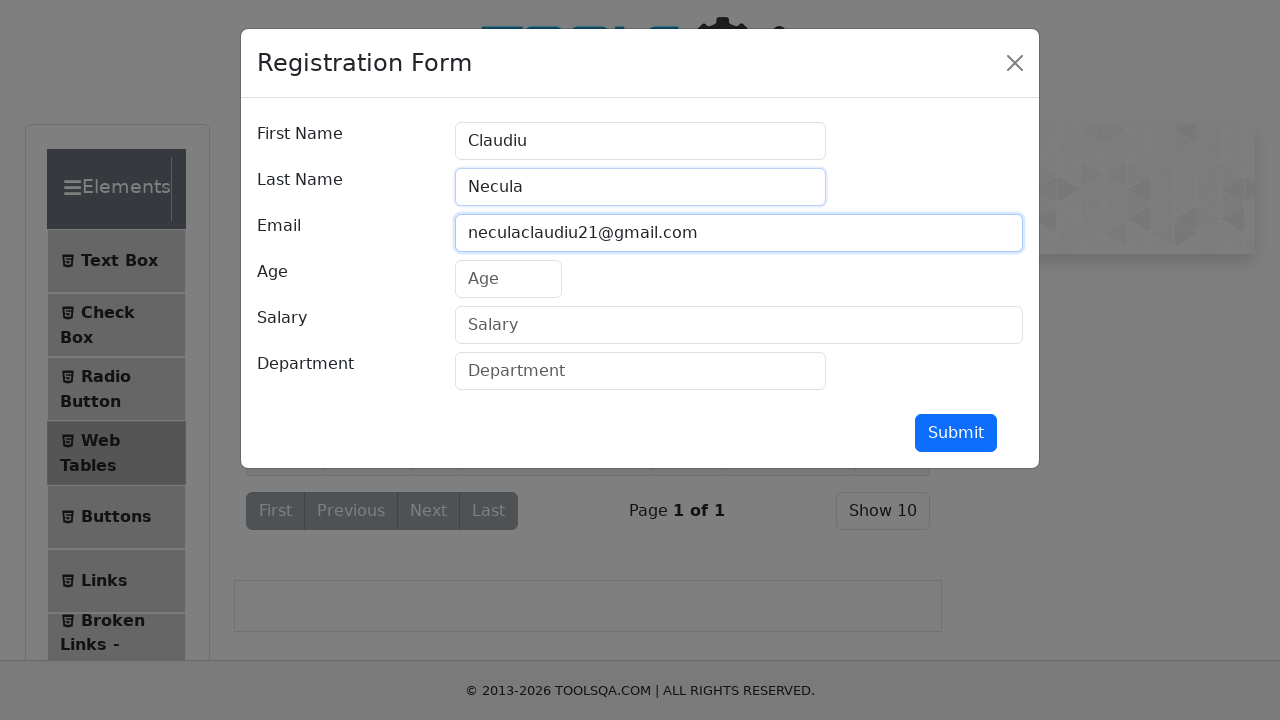

Filled age field with '23' on input#age
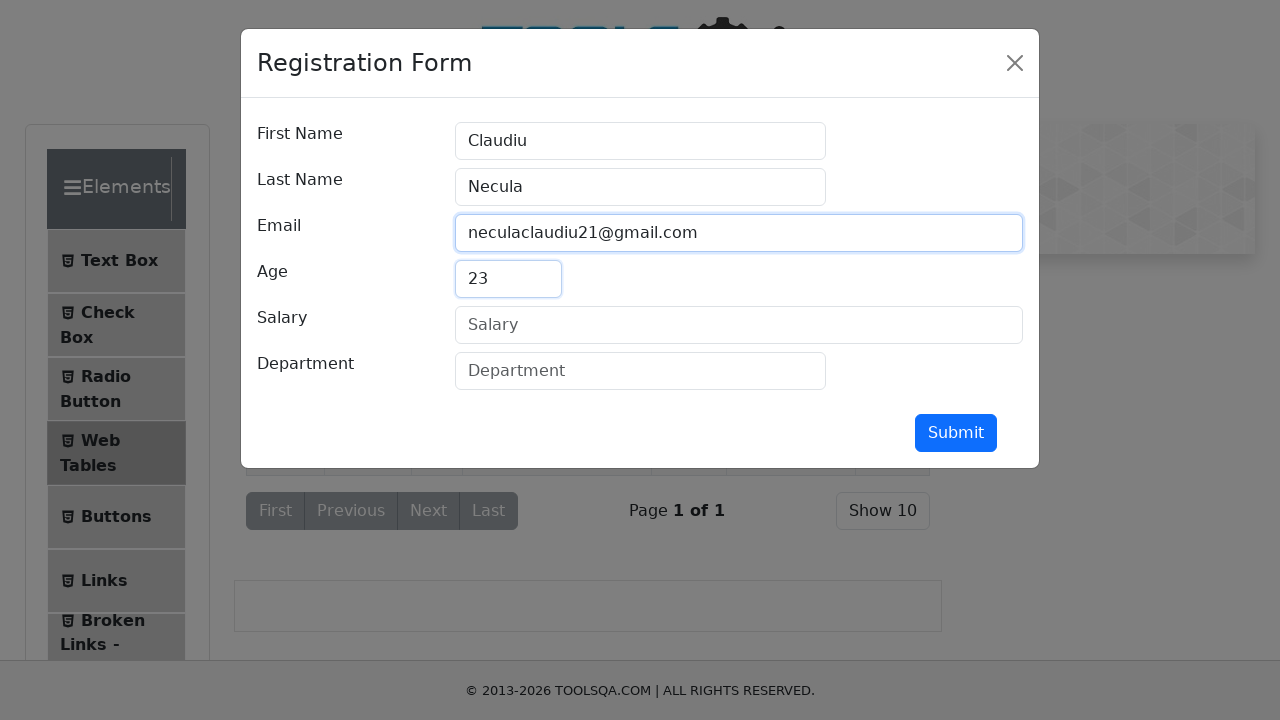

Filled salary field with '2000' on input#salary
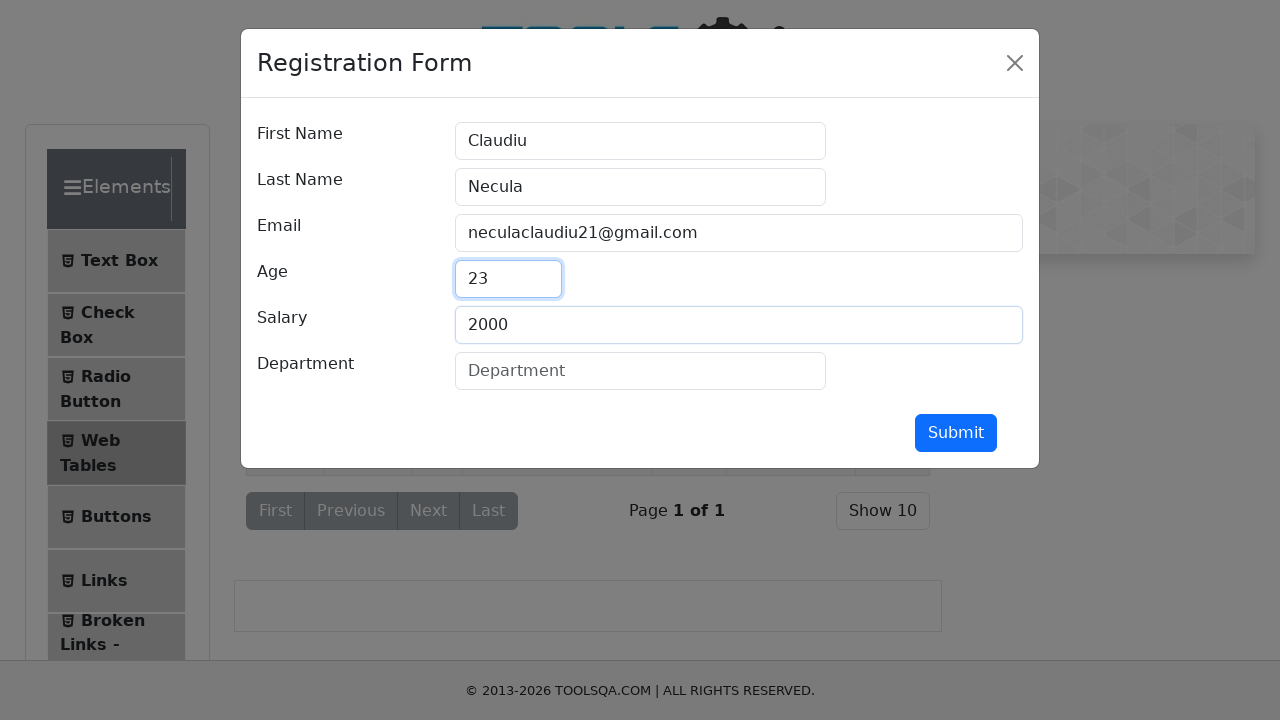

Filled department field with 'undeva in lume' on input#department
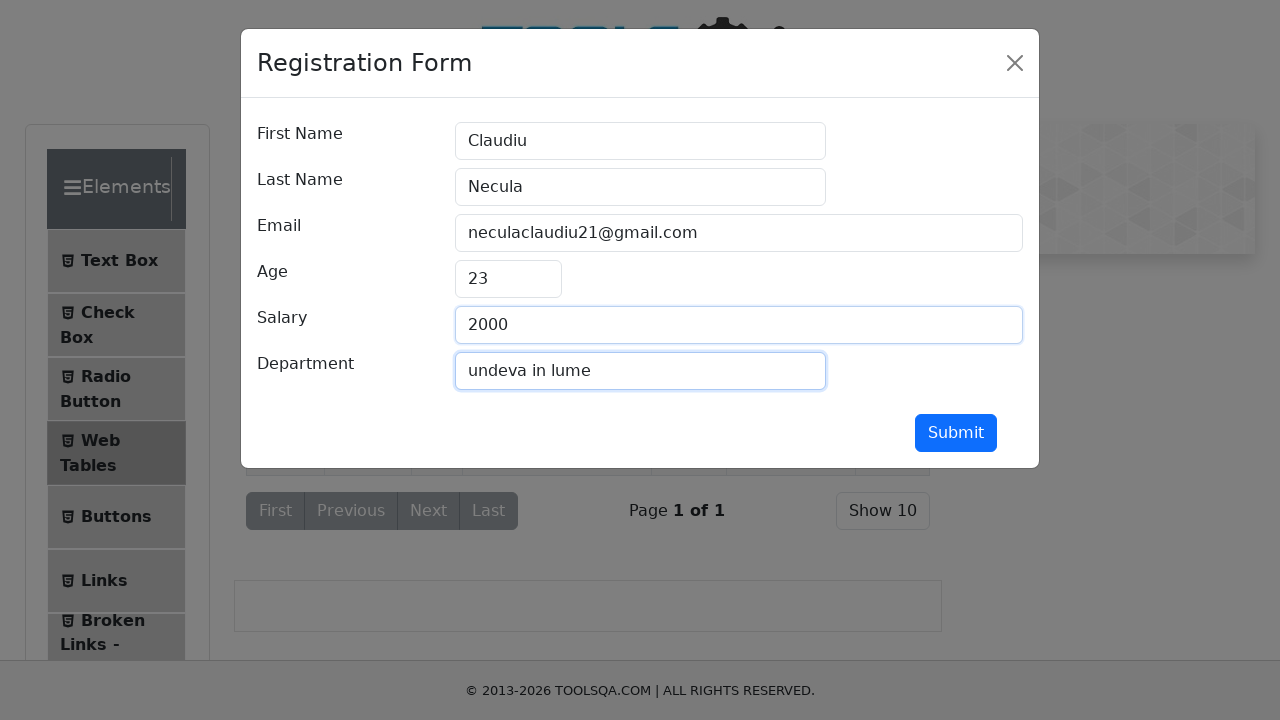

Clicked submit button to add new record at (956, 433) on button#submit
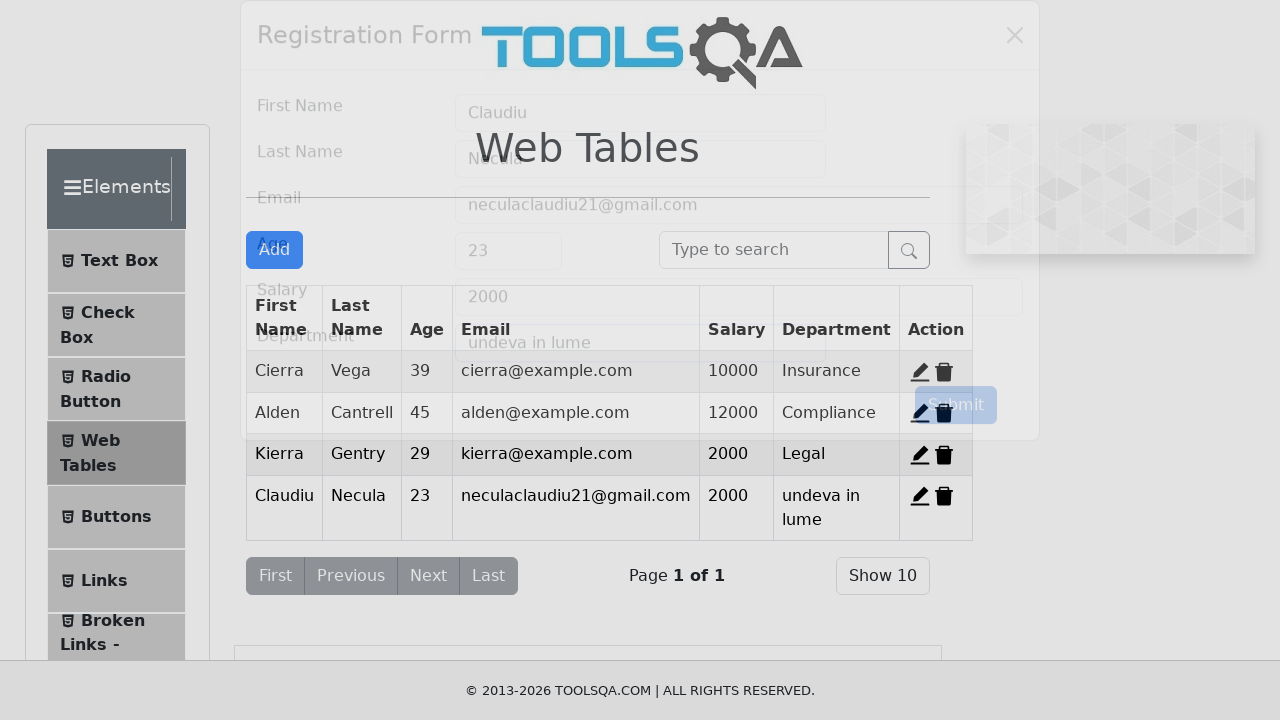

Clicked delete button to remove the 4th record at (944, 496) on xpath=//*[@id="delete-record-4"]
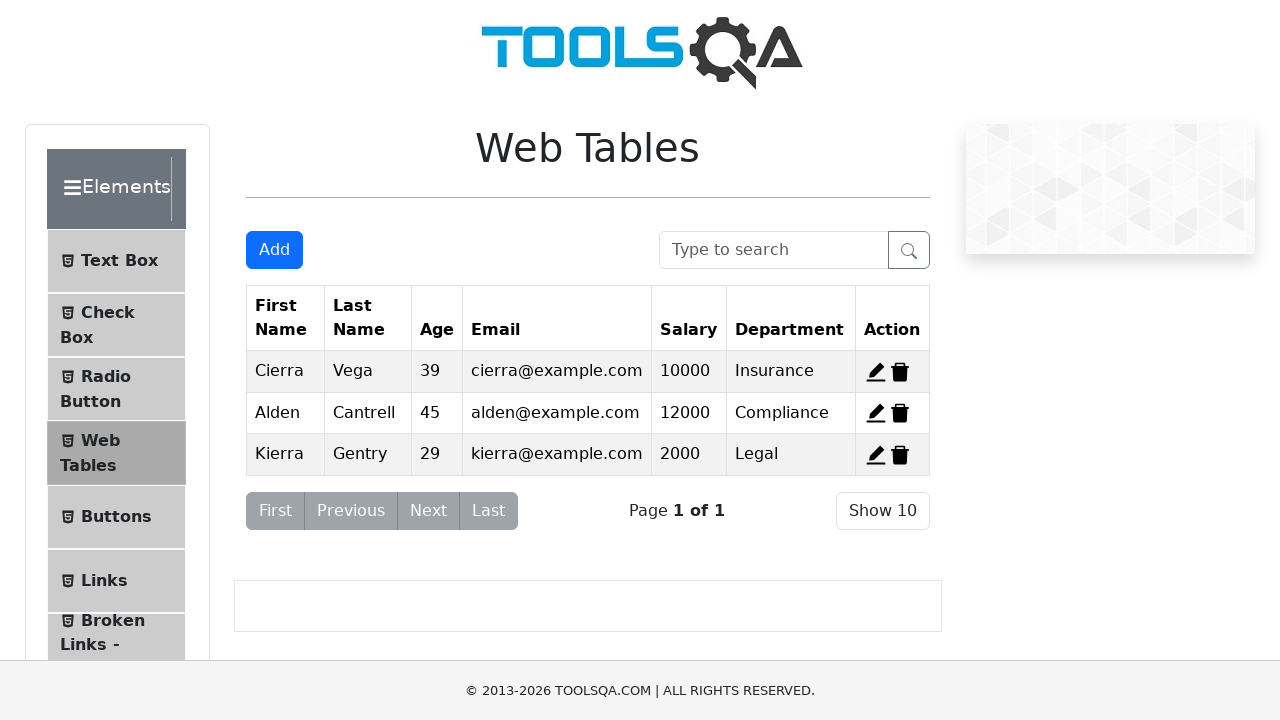

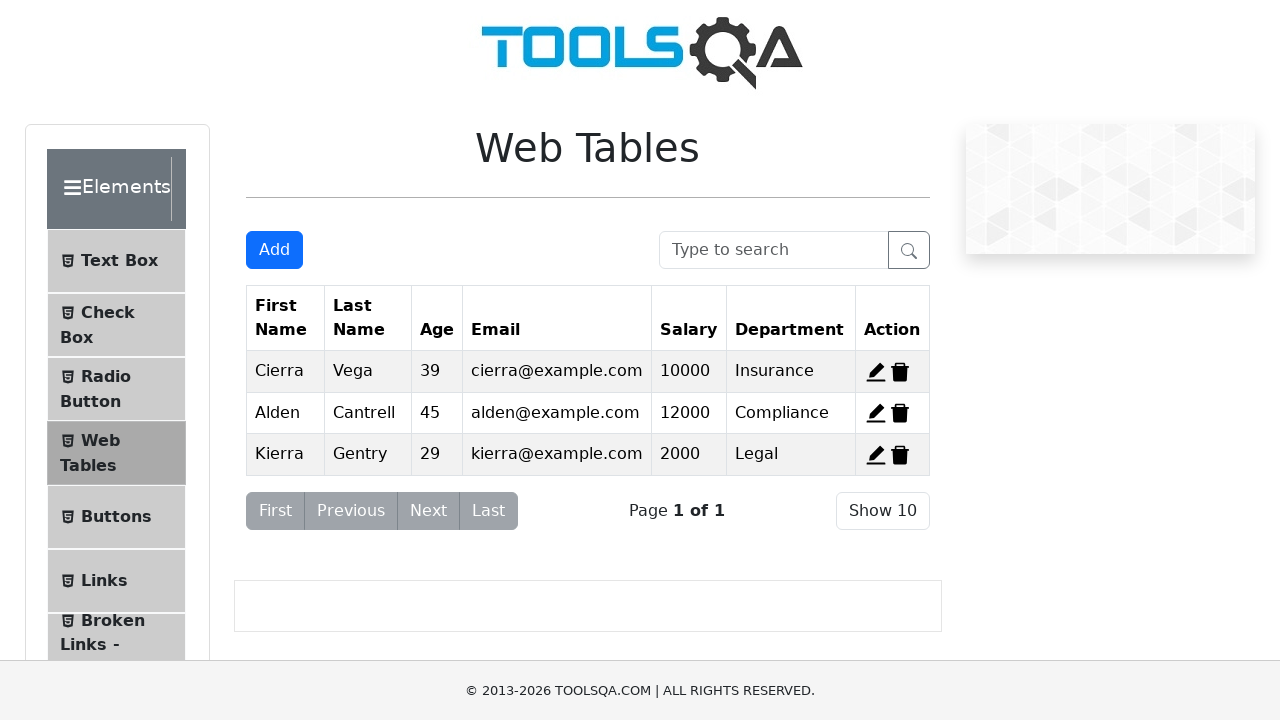